Tests navigation to Belgian Grand Prix page by clicking on the event link and verifying the URL, then navigating back

Starting URL: https://www.sport-express.ru/autosport/formula1/calendar/?season=2024

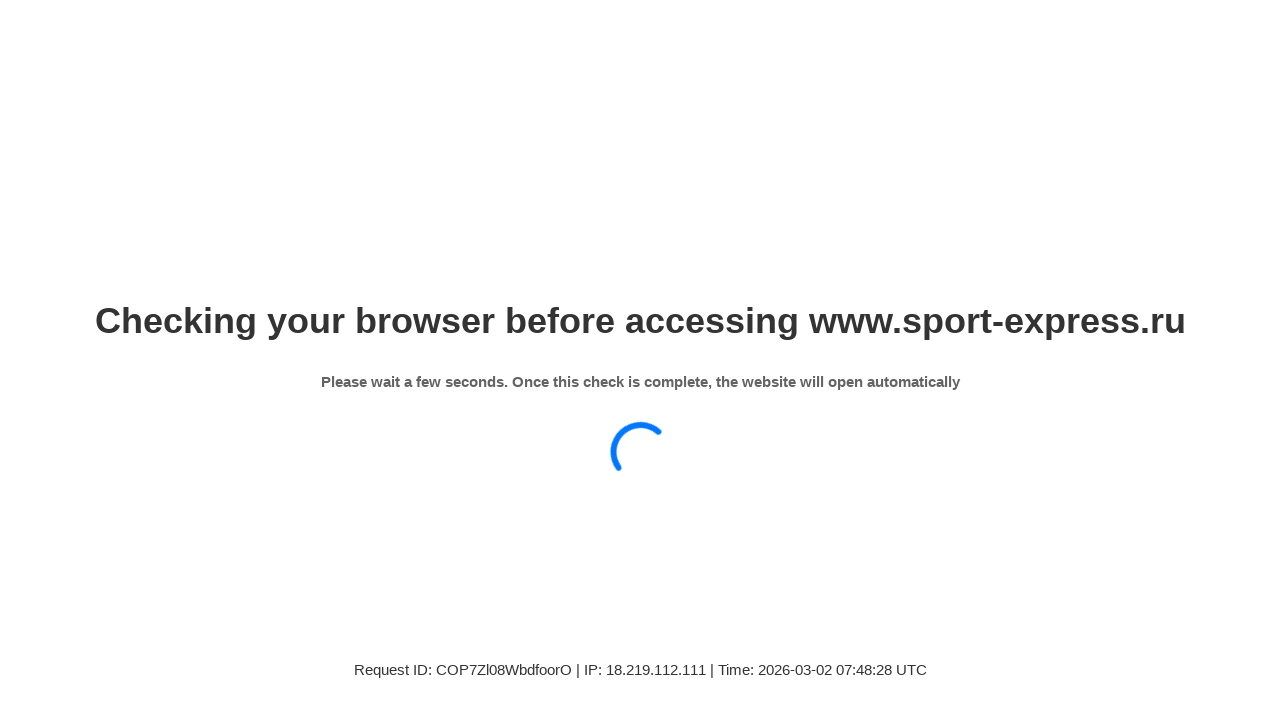

Clicked on Belgian Grand Prix event link at (345, 360) on xpath=//span[contains(text(),'Гран-при Бельгии')]
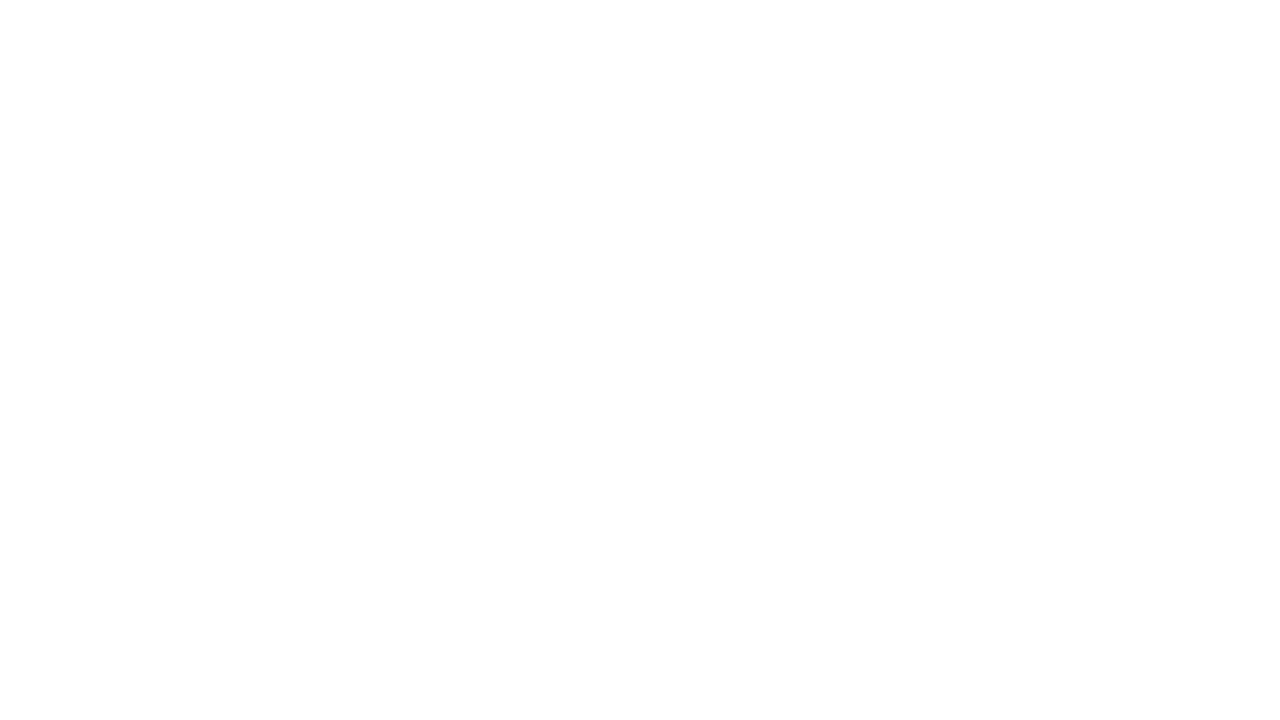

Verified navigation to Belgian Grand Prix page
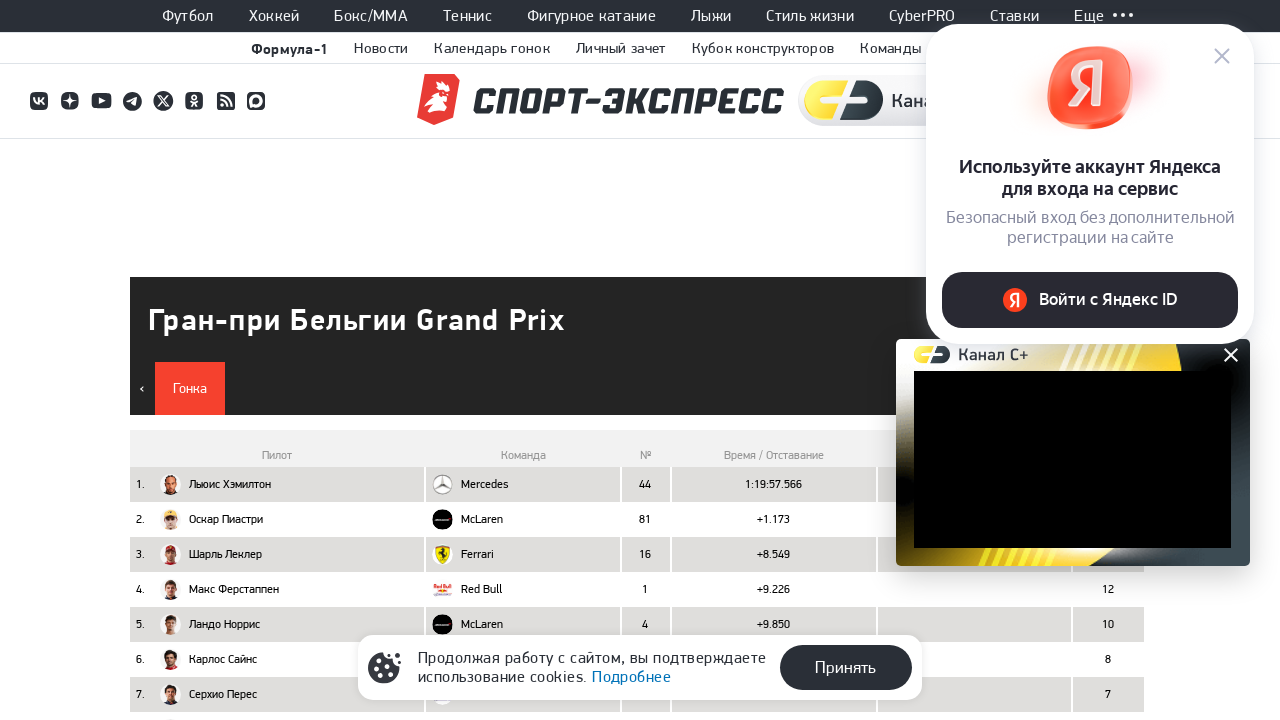

Navigated back to F1 calendar page
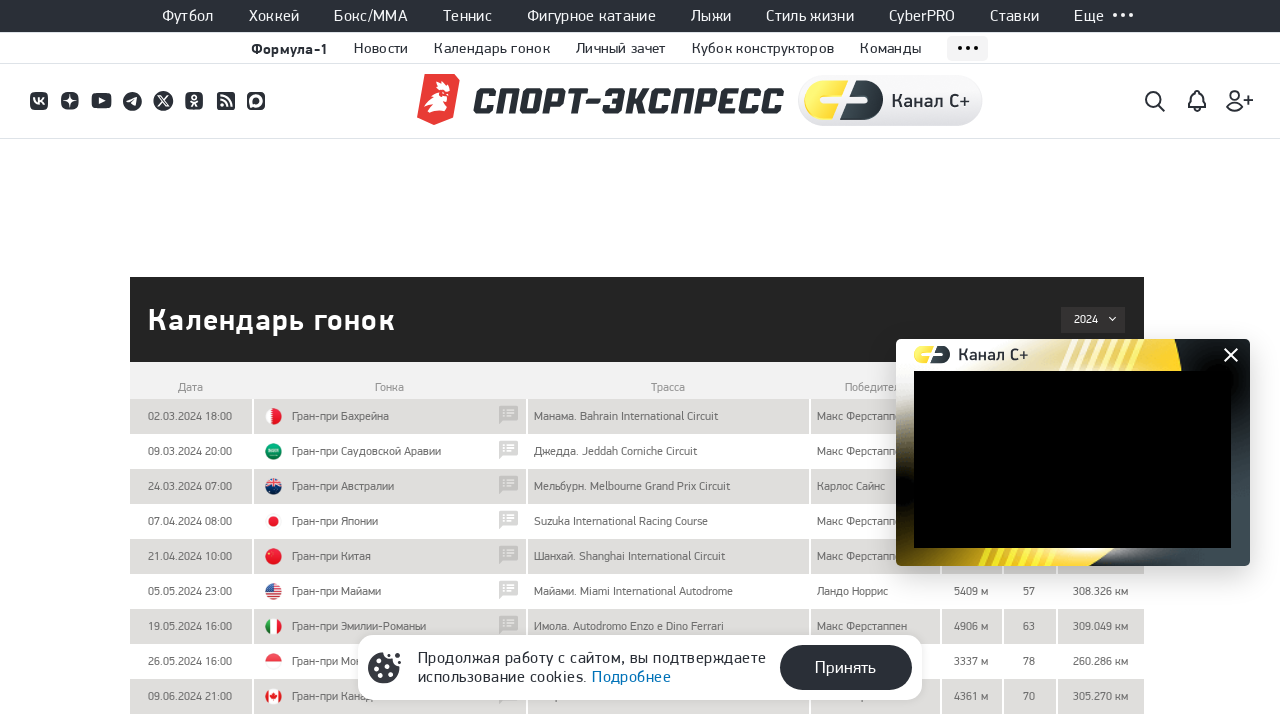

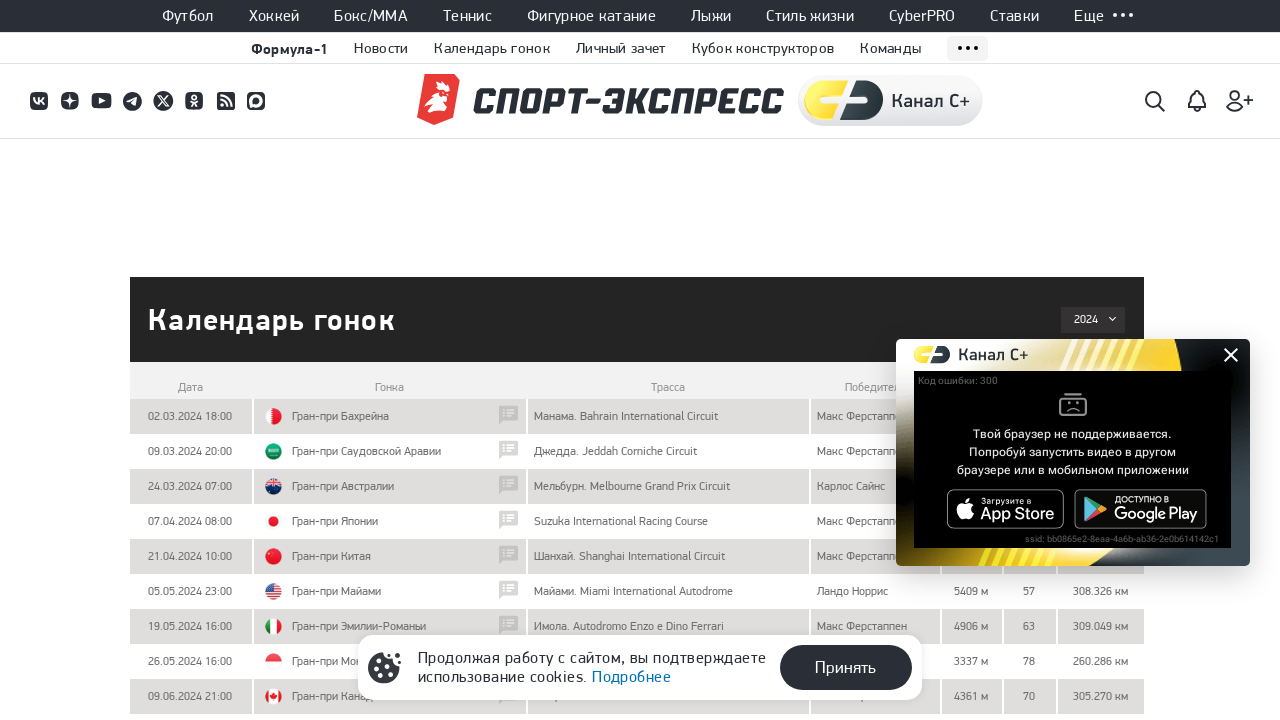